Tests browser zoom functionality by changing the zoom level of the page multiple times using JavaScript execution

Starting URL: https://demo.nopcommerce.com/

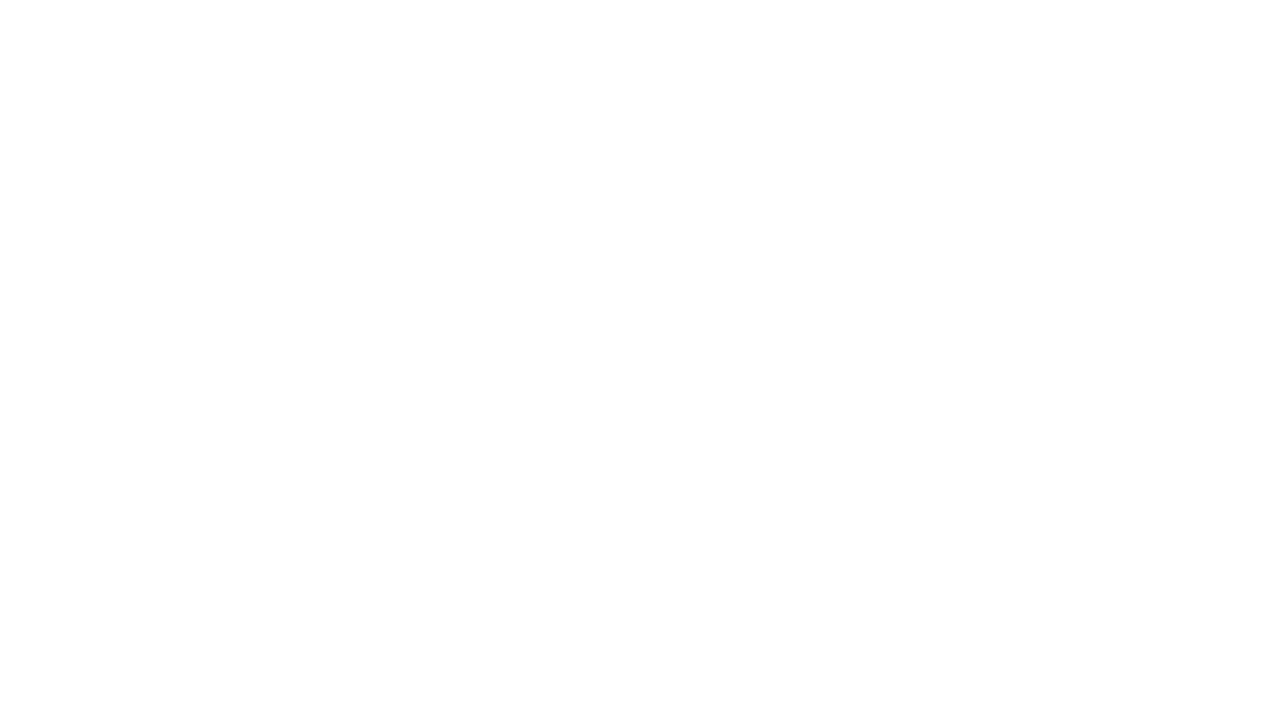

Set zoom level to 30%
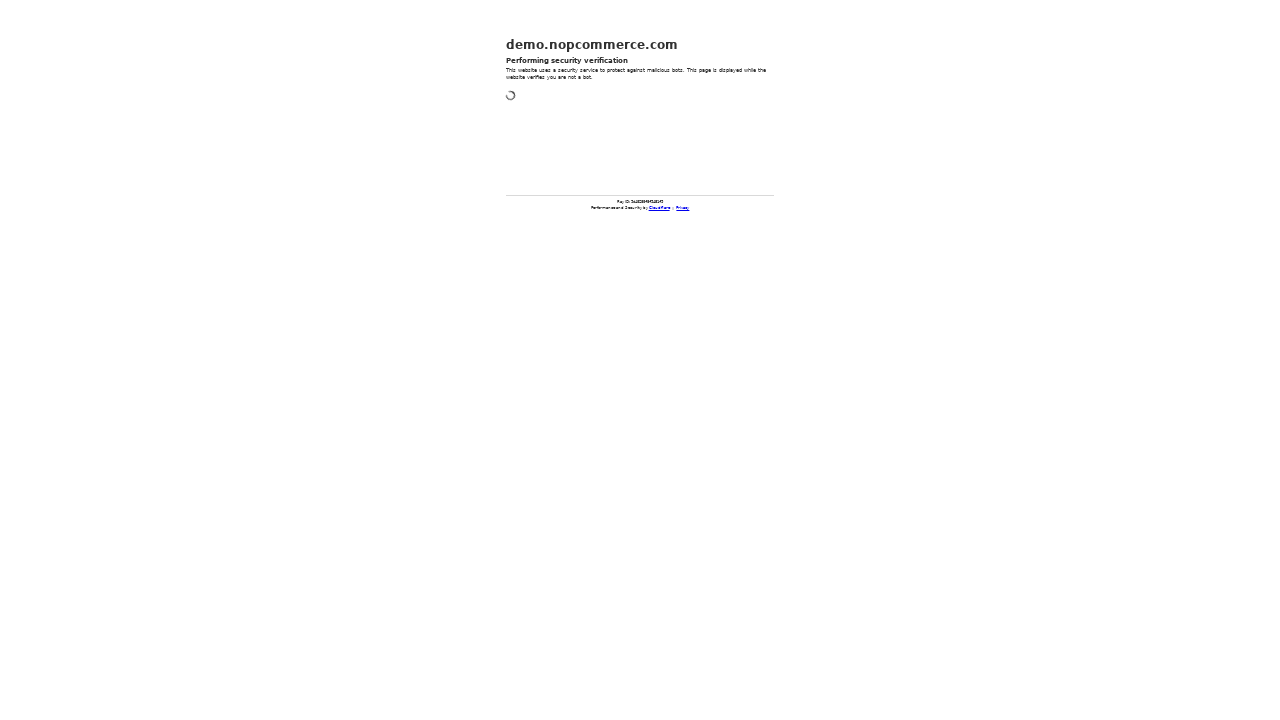

Waited 5 seconds for zoom to 30% to take effect
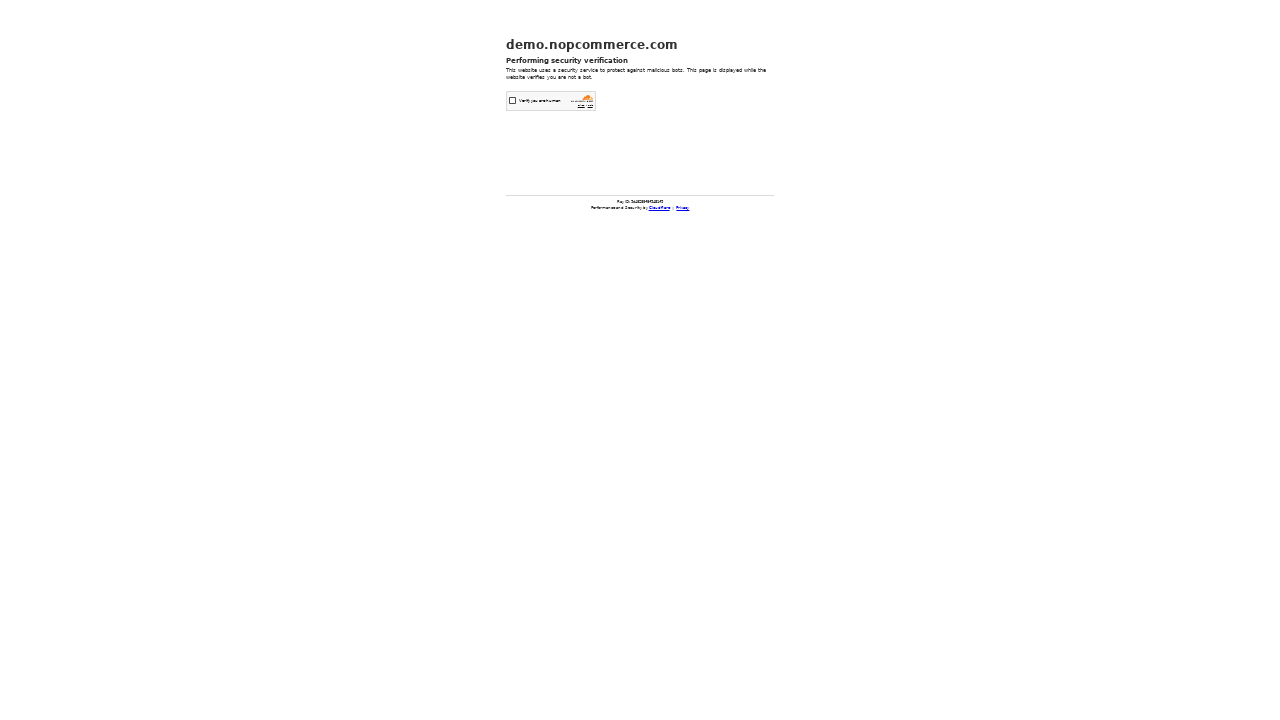

Set zoom level to 50%
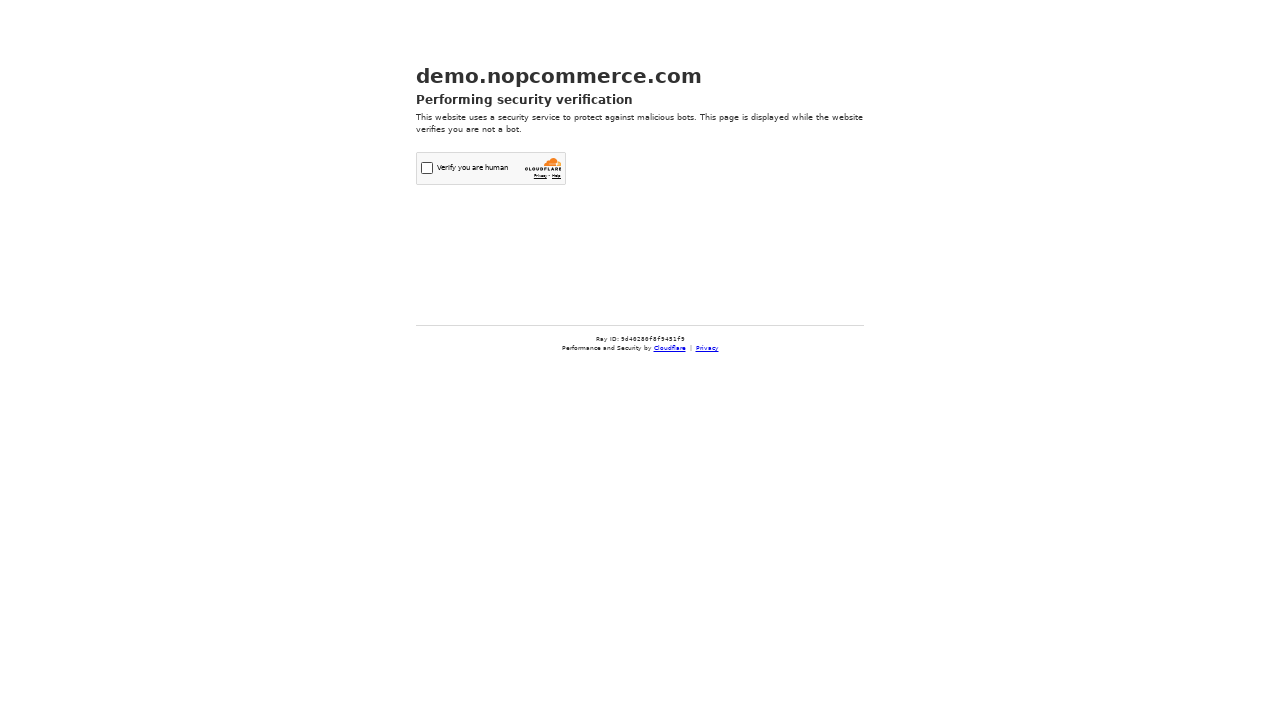

Waited 5 seconds for zoom to 50% to take effect
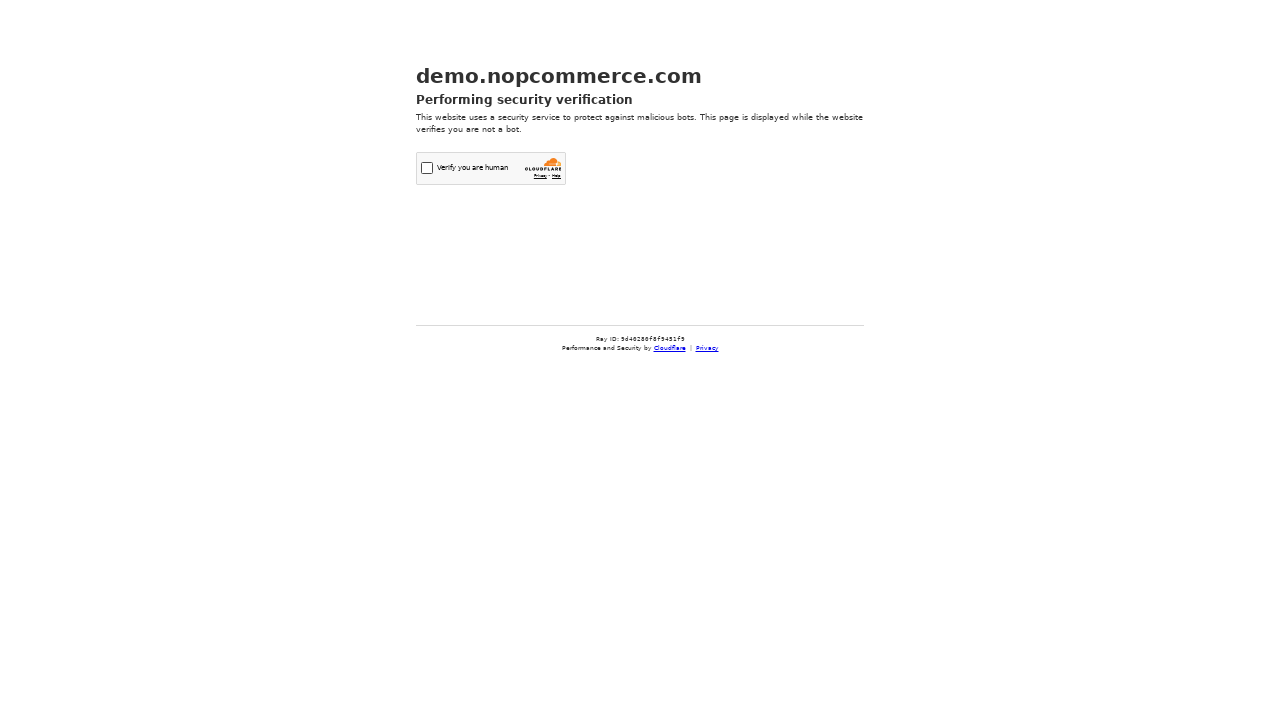

Set zoom level to 100% (normal size)
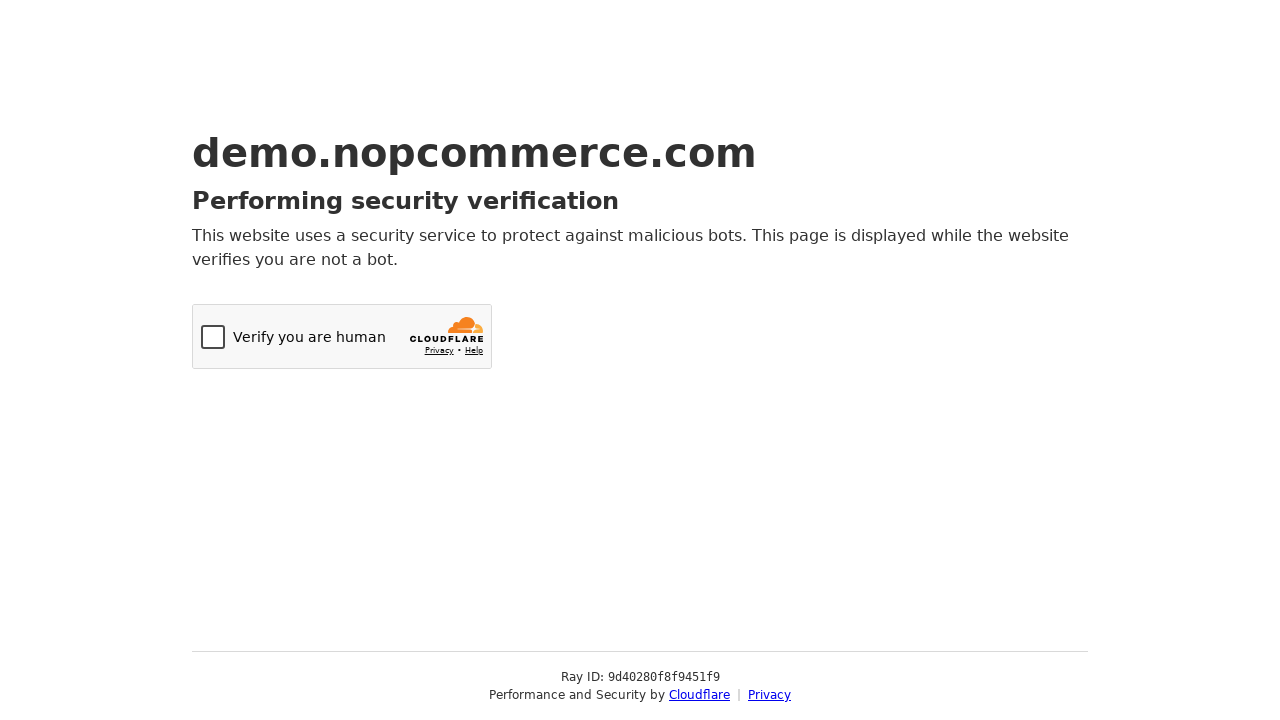

Waited 5 seconds for zoom to 100% to take effect
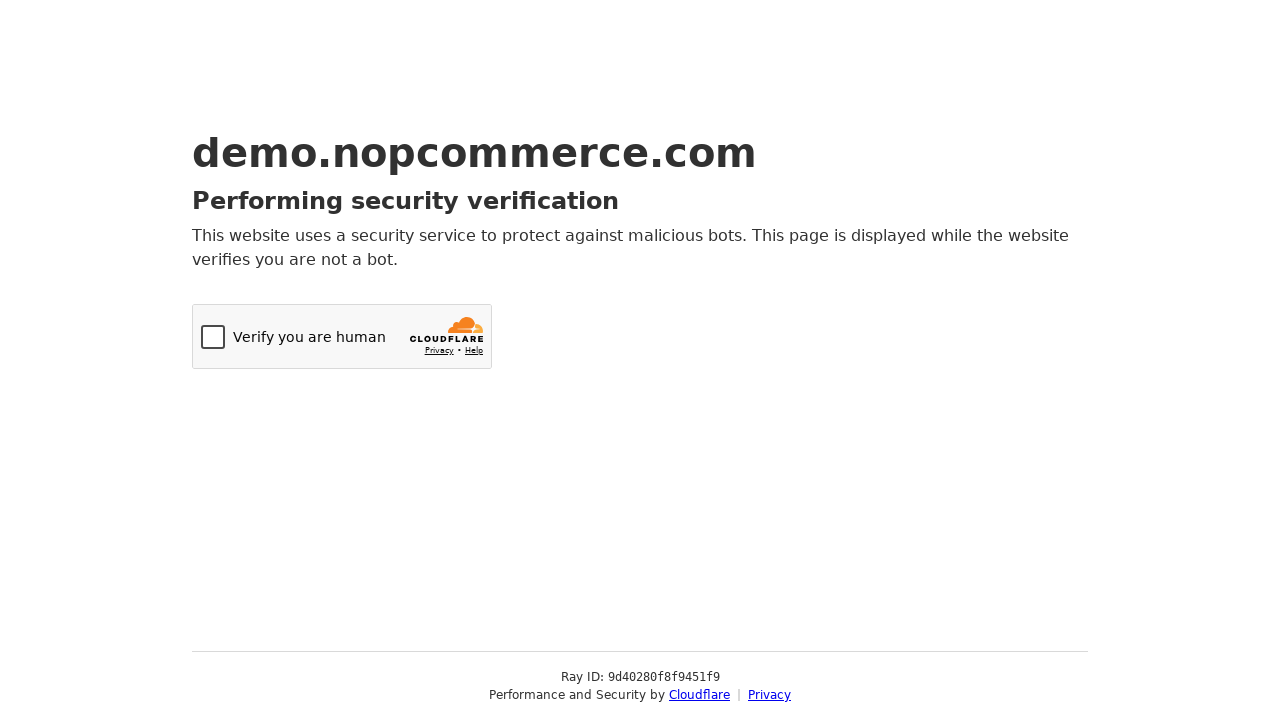

Set zoom level back to 30%
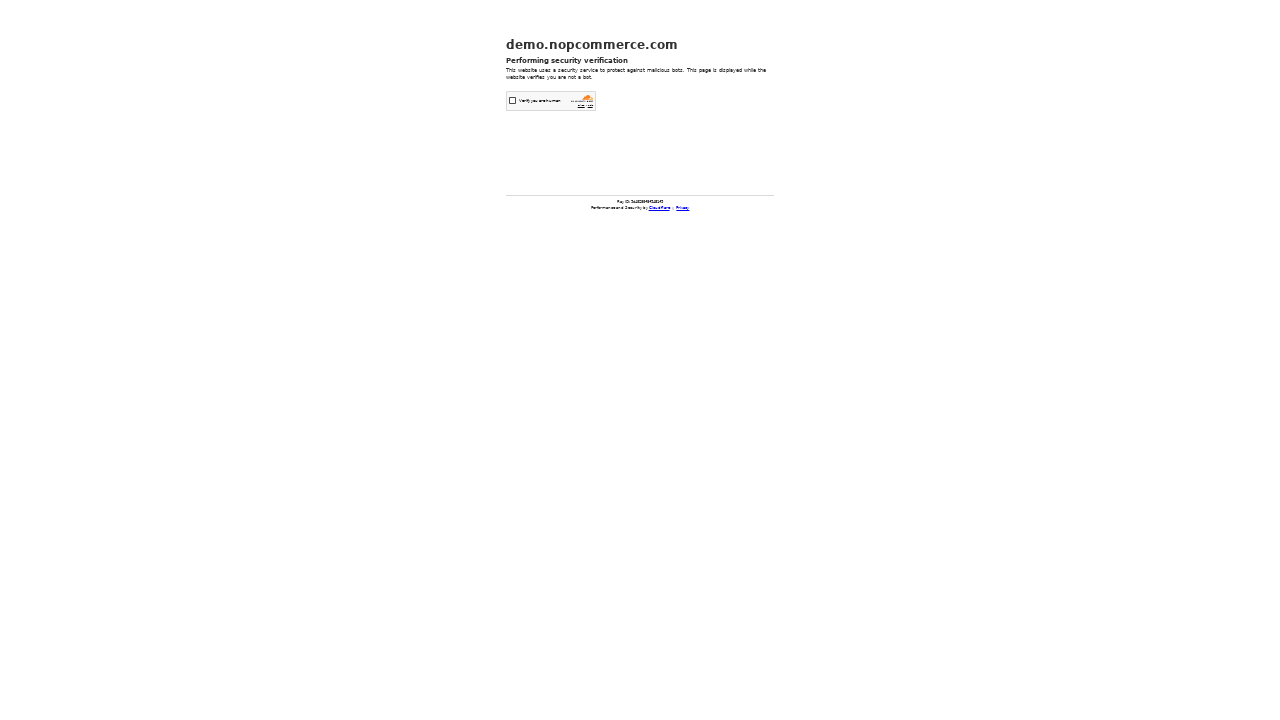

Waited 5 seconds for zoom back to 30% to take effect
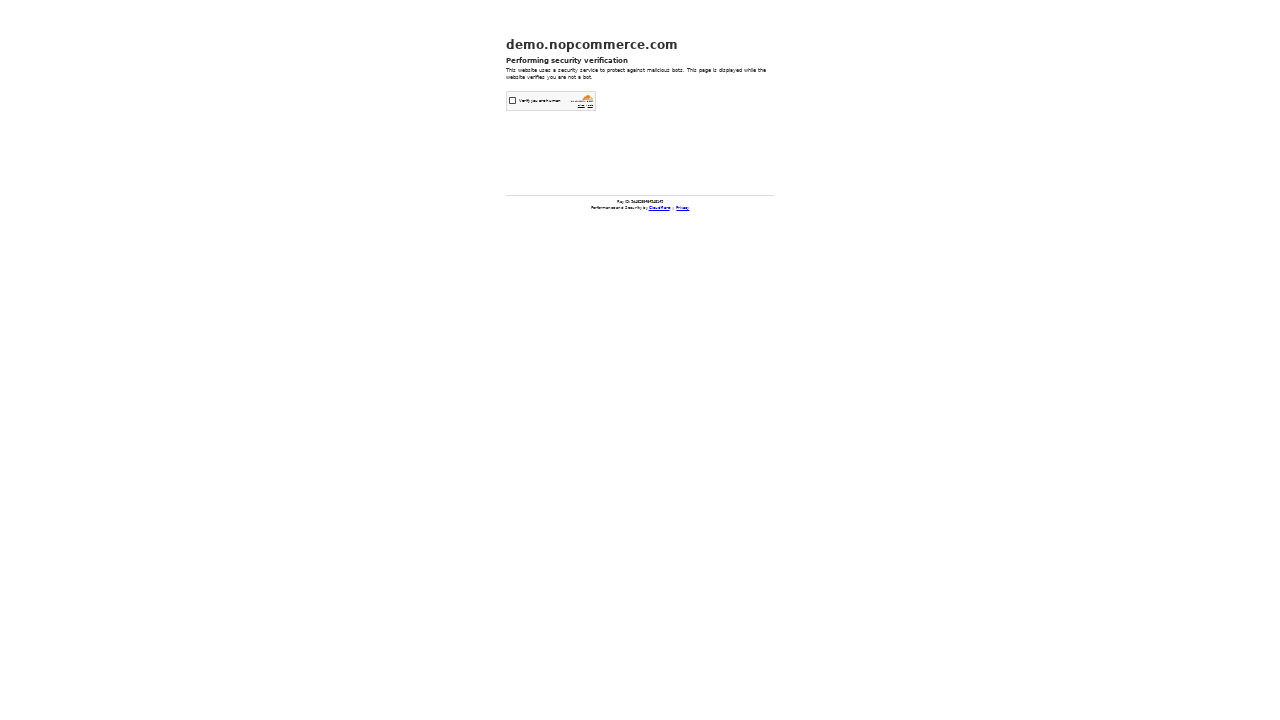

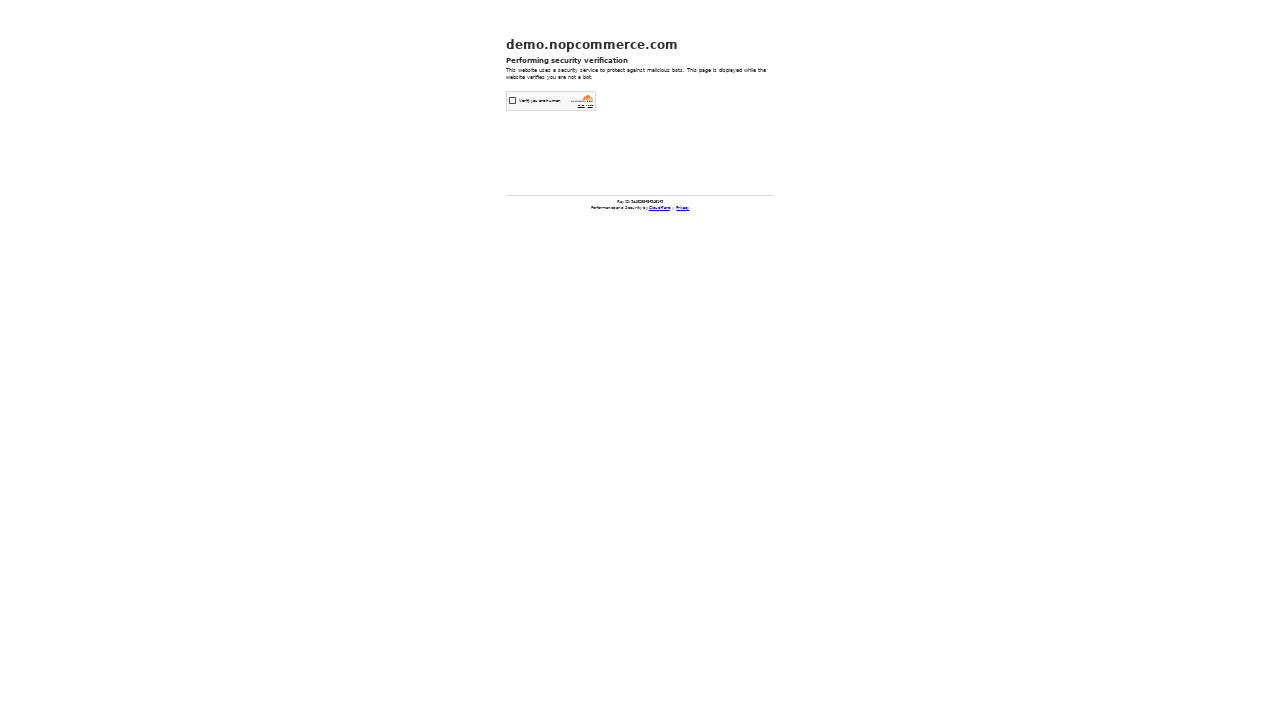